Navigates to kaushalya.tech website and retrieves the page title to verify the page loads correctly

Starting URL: http://www.kaushalya.tech/

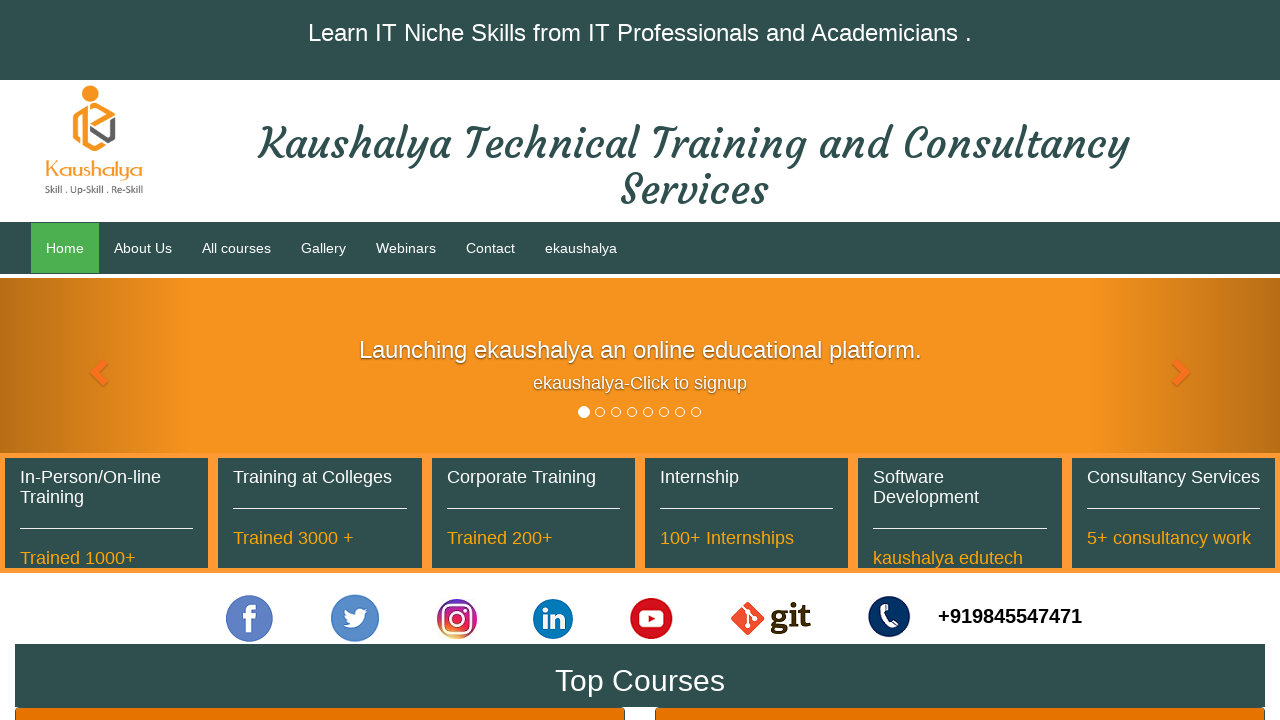

Waited for page to reach domcontentloaded state
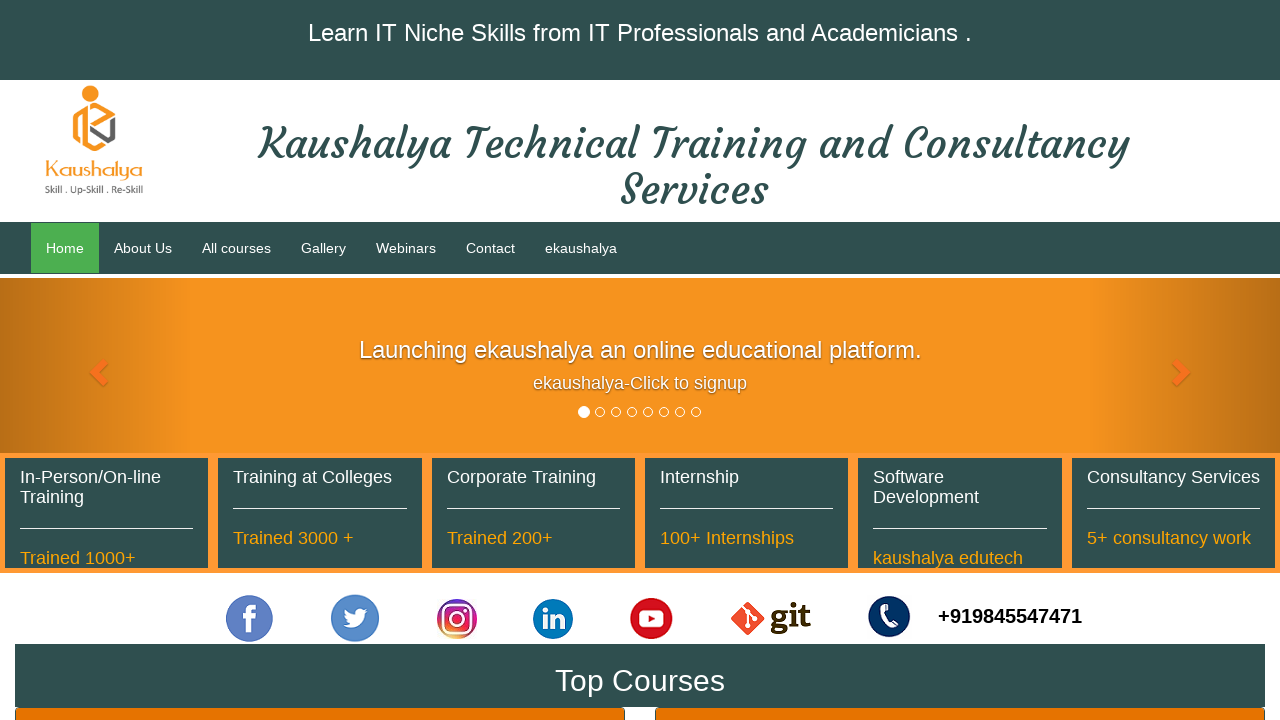

Retrieved page title: 'Best Computer Training Center in Bengaluru|Bangalore - Python | Machine Learning | Artificial Intelligence | Internet of Things | Web Development | Angular | Node | Java'
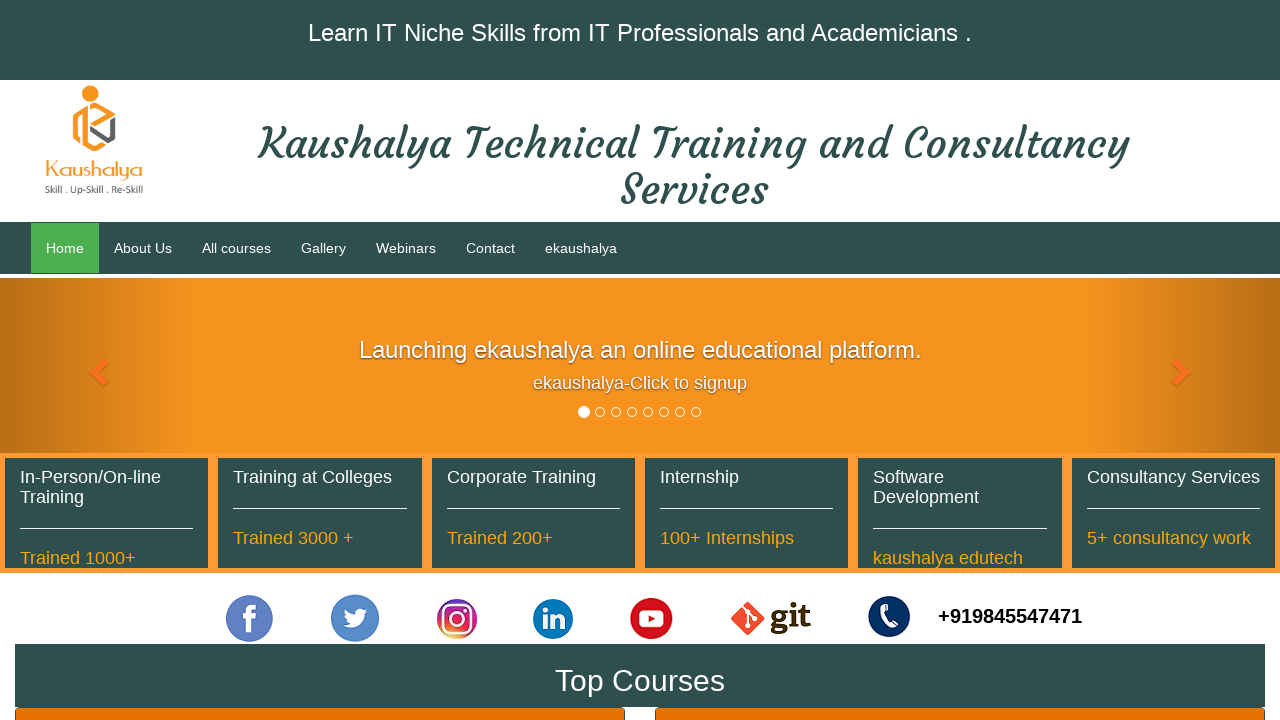

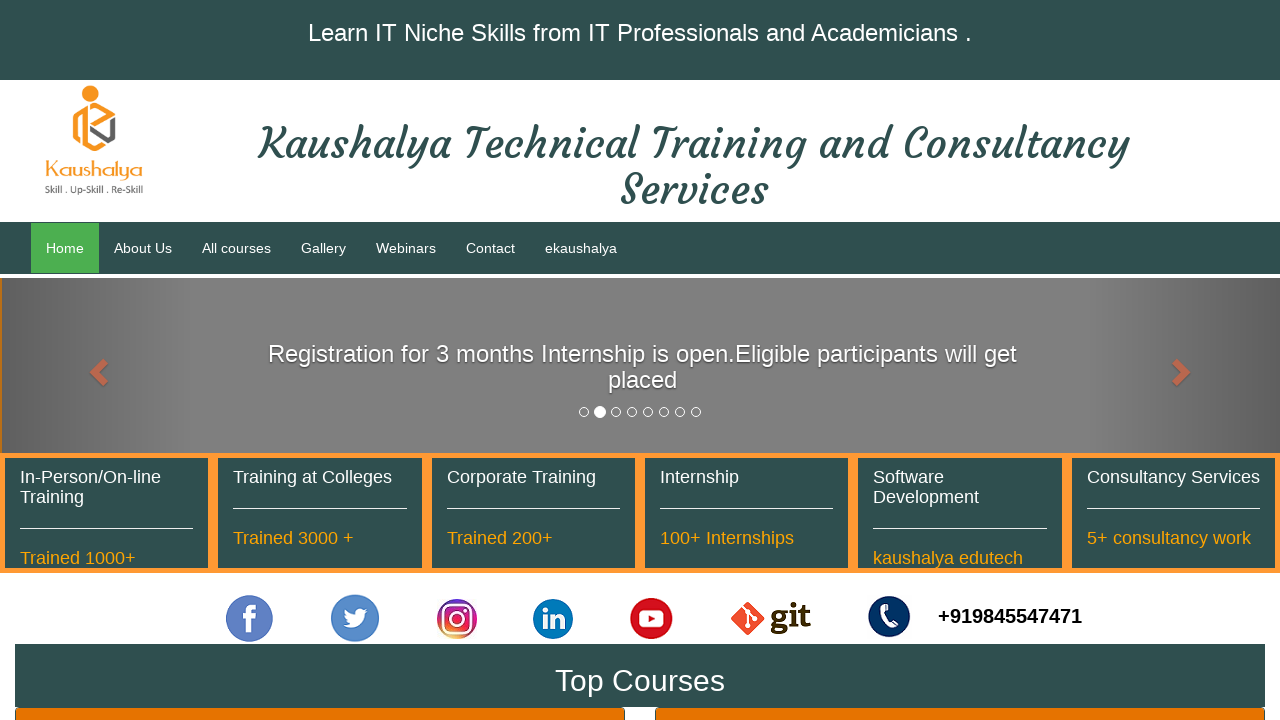